Tests a todo list application by adding multiple todo items through the input field

Starting URL: https://example.cypress.io/todo

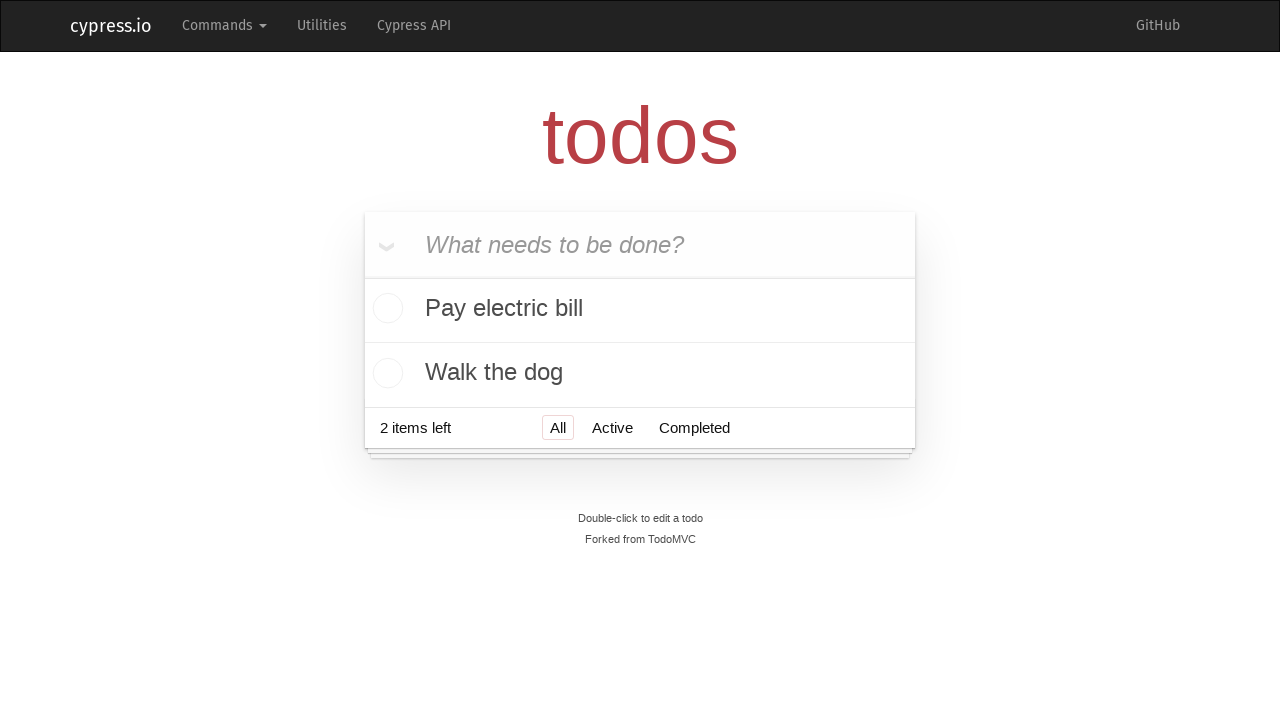

Filled todo input field with 'Visit Paris' on .new-todo
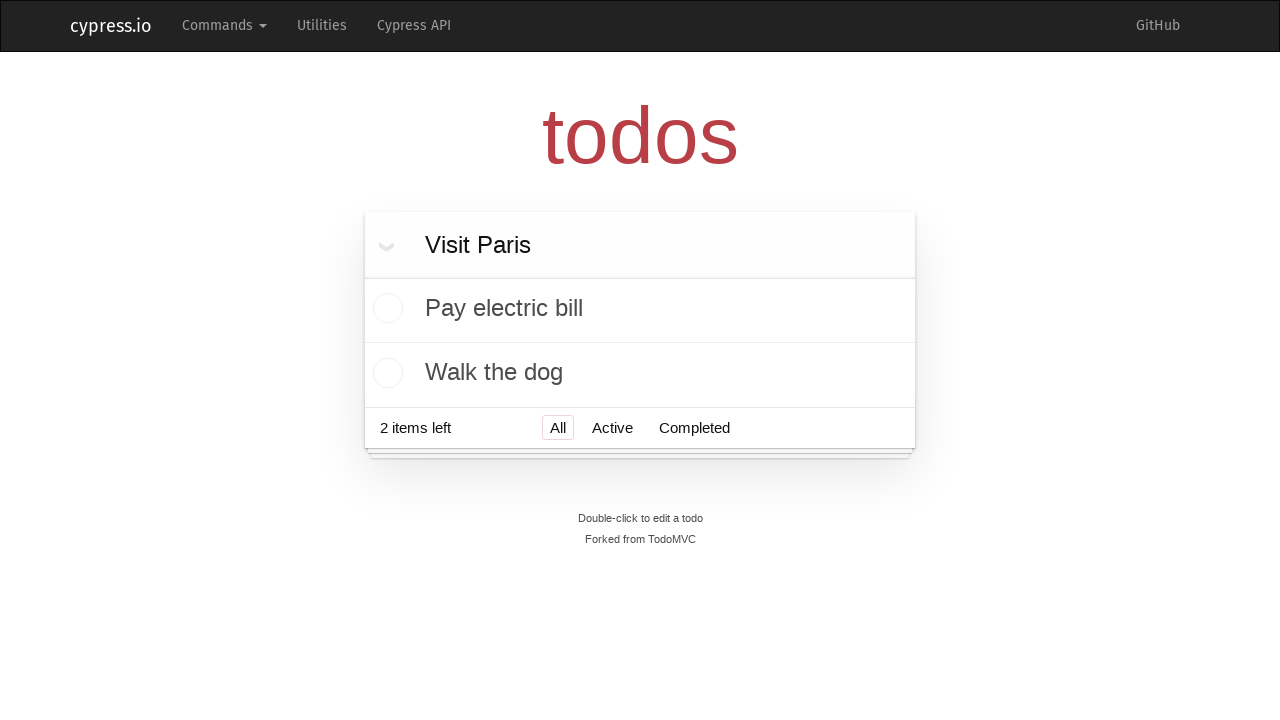

Pressed Enter to add todo item 'Visit Paris' on .new-todo
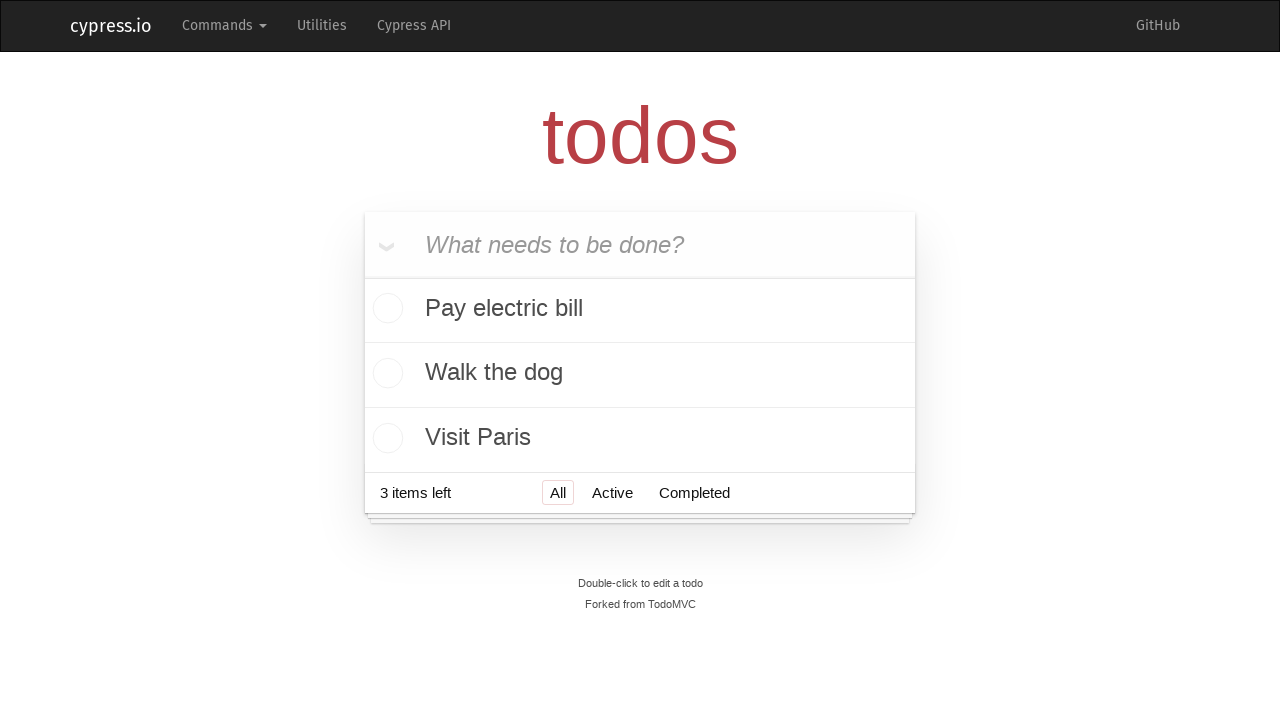

Filled todo input field with 'Visit Prague' on .new-todo
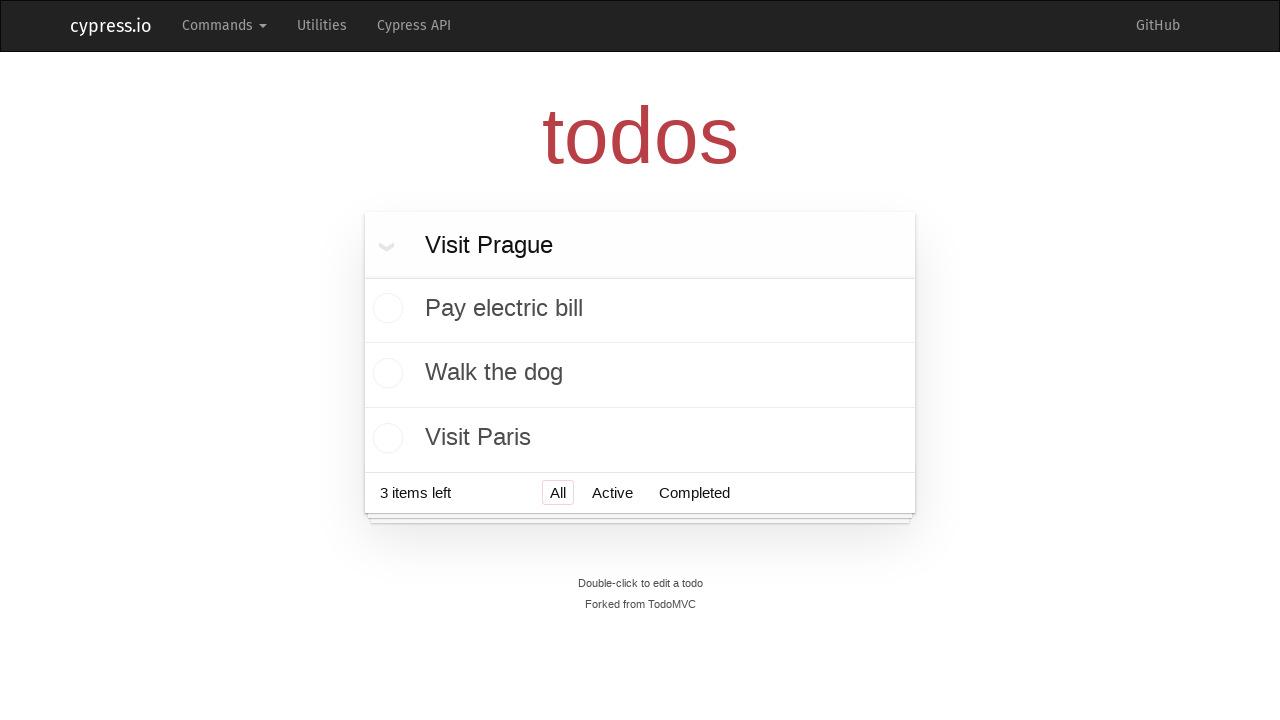

Pressed Enter to add todo item 'Visit Prague' on .new-todo
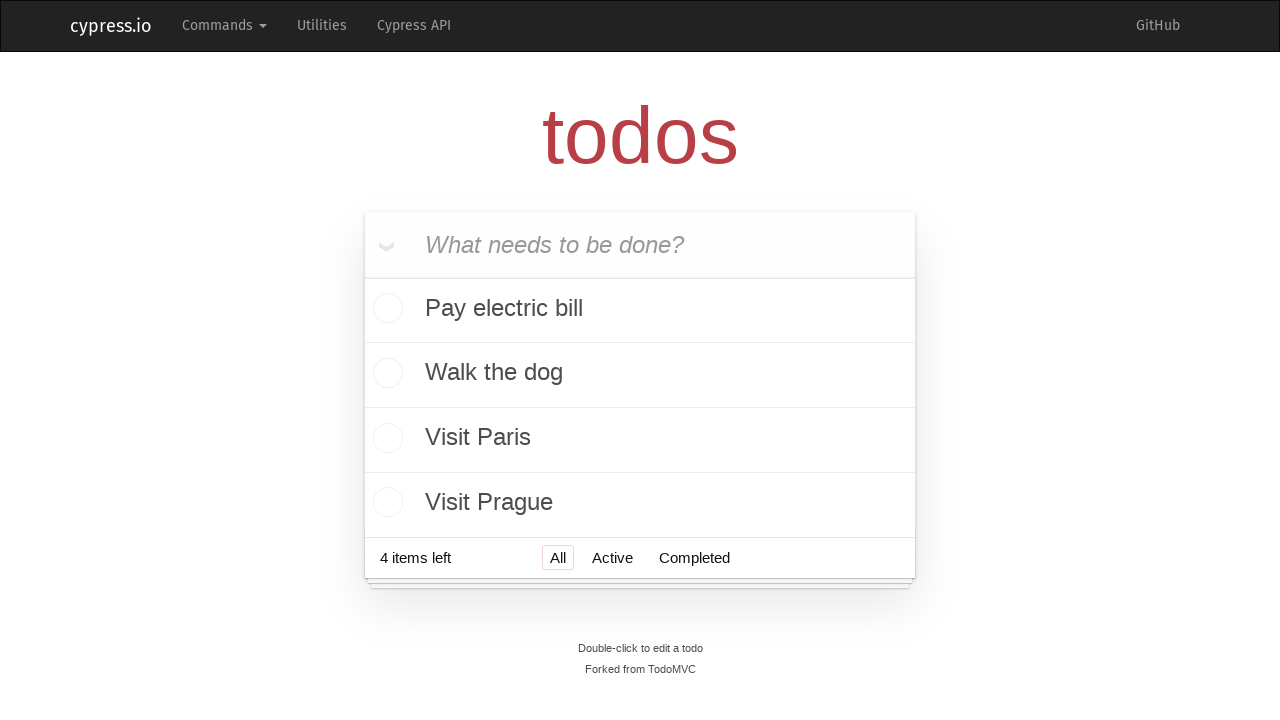

Filled todo input field with 'Visit London' on .new-todo
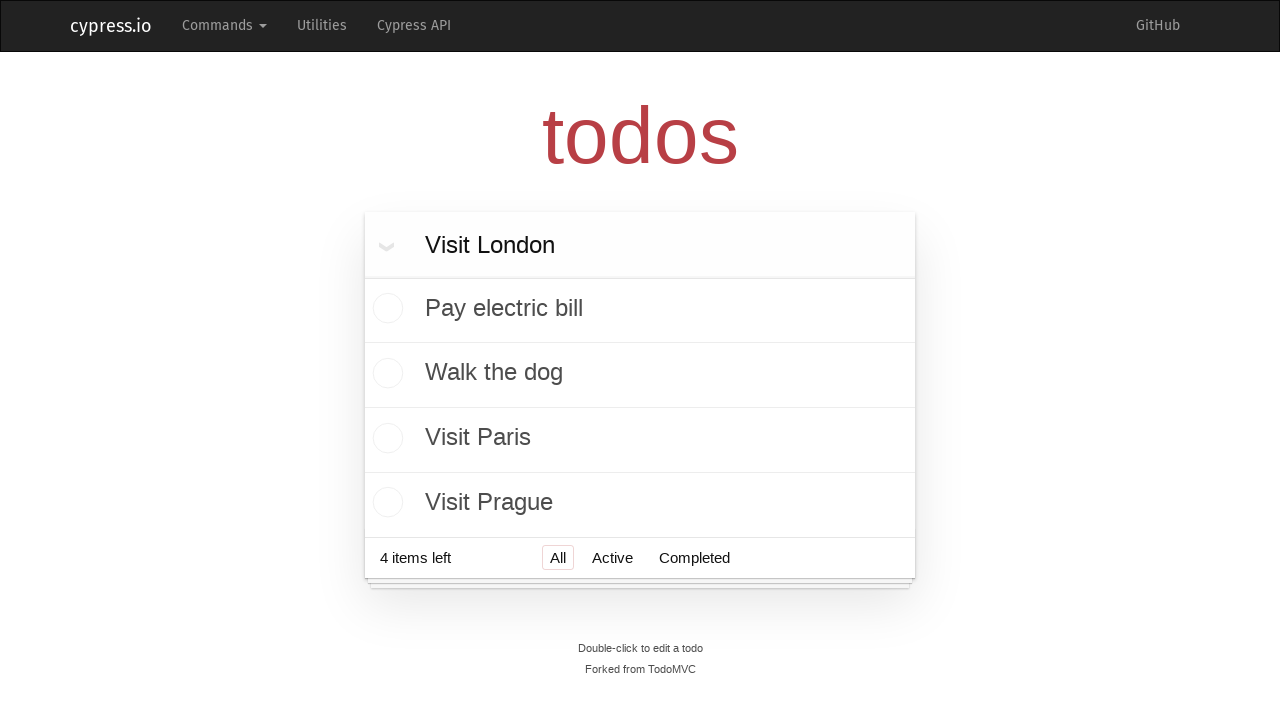

Pressed Enter to add todo item 'Visit London' on .new-todo
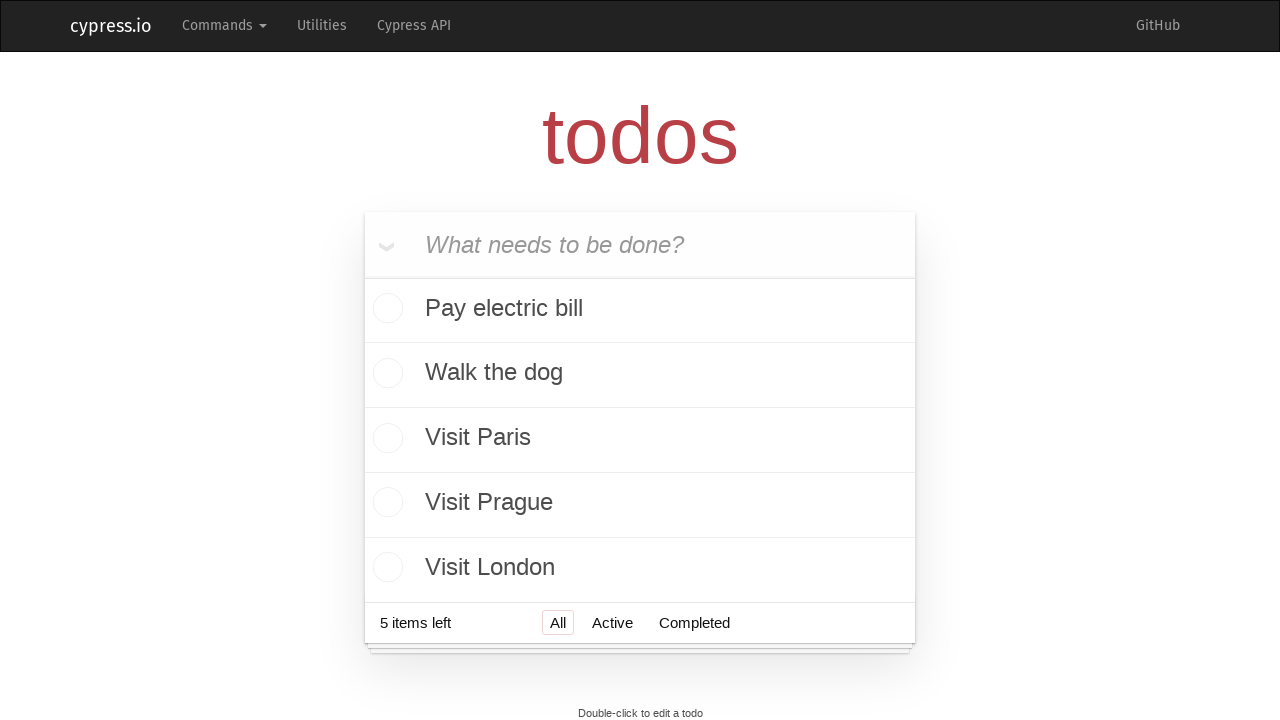

Filled todo input field with 'Visit New York' on .new-todo
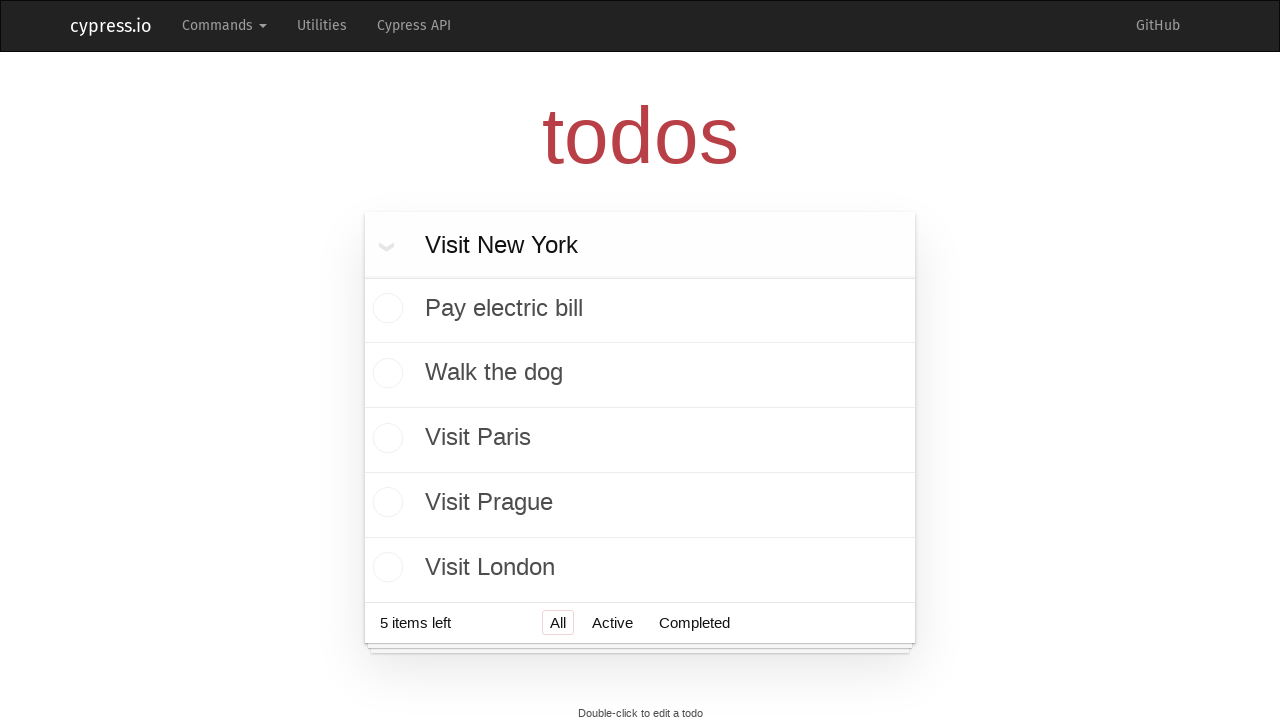

Pressed Enter to add todo item 'Visit New York' on .new-todo
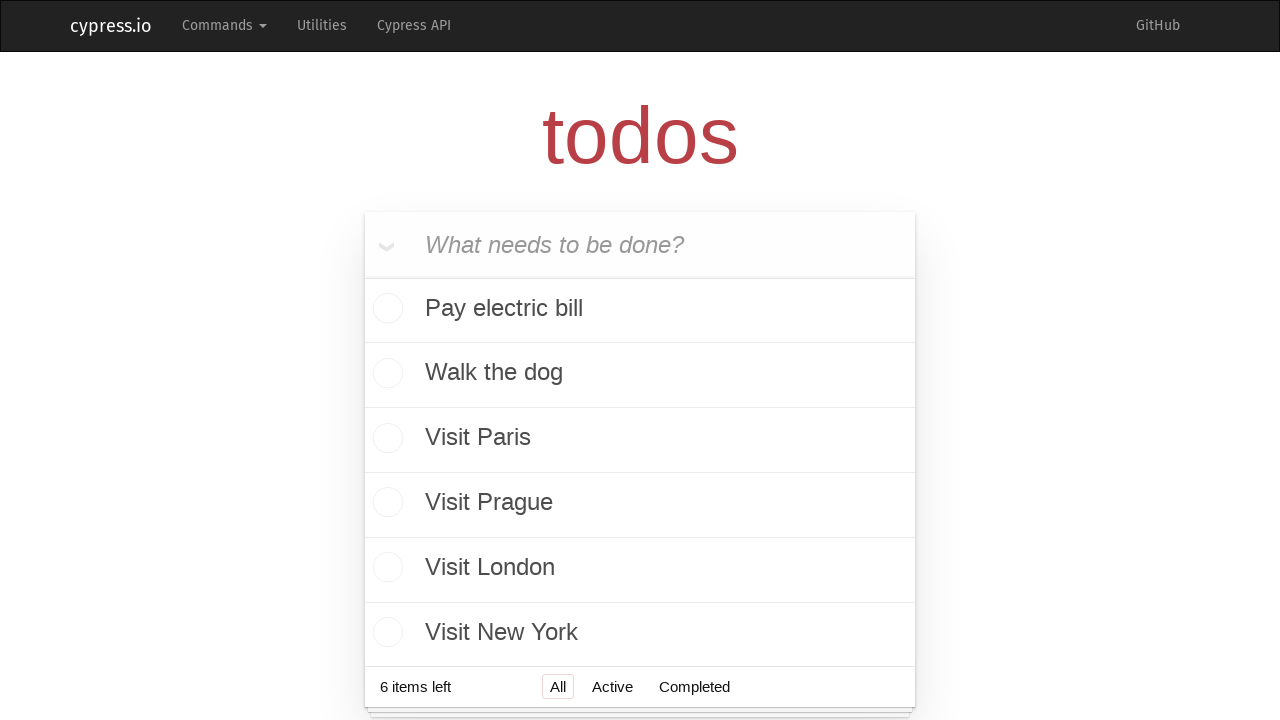

Filled todo input field with 'Visit Belgrade' on .new-todo
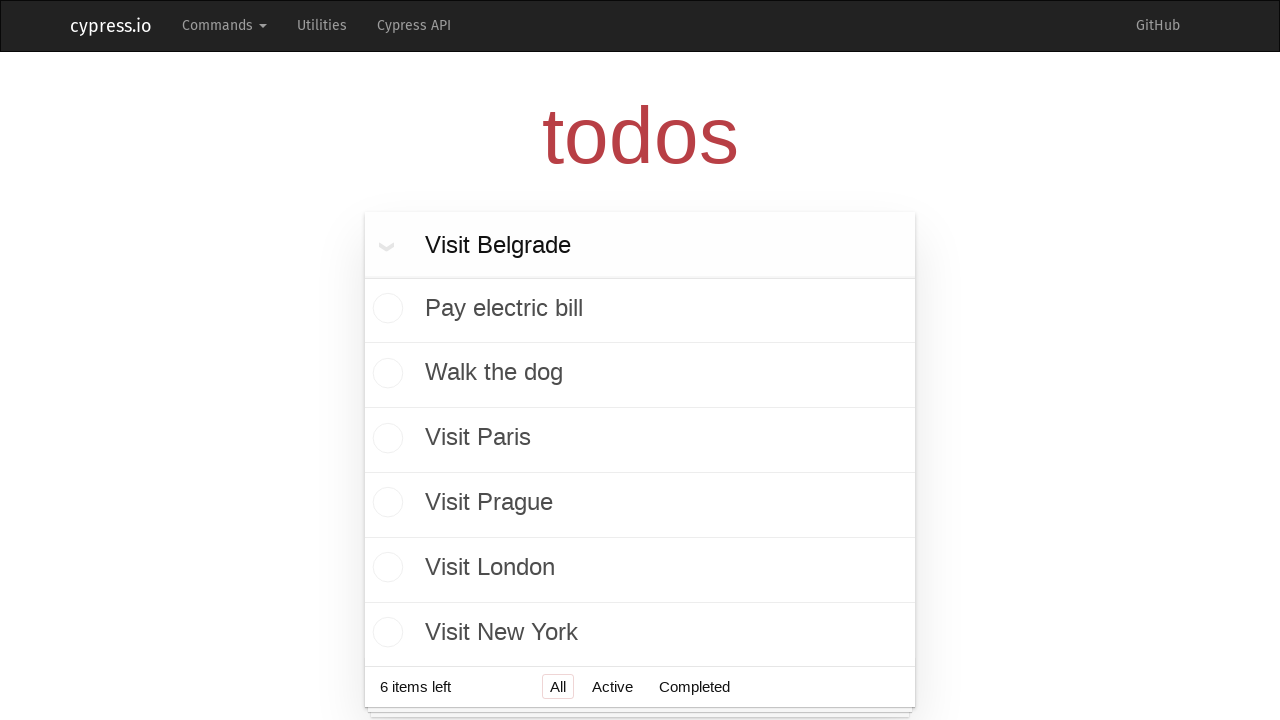

Pressed Enter to add todo item 'Visit Belgrade' on .new-todo
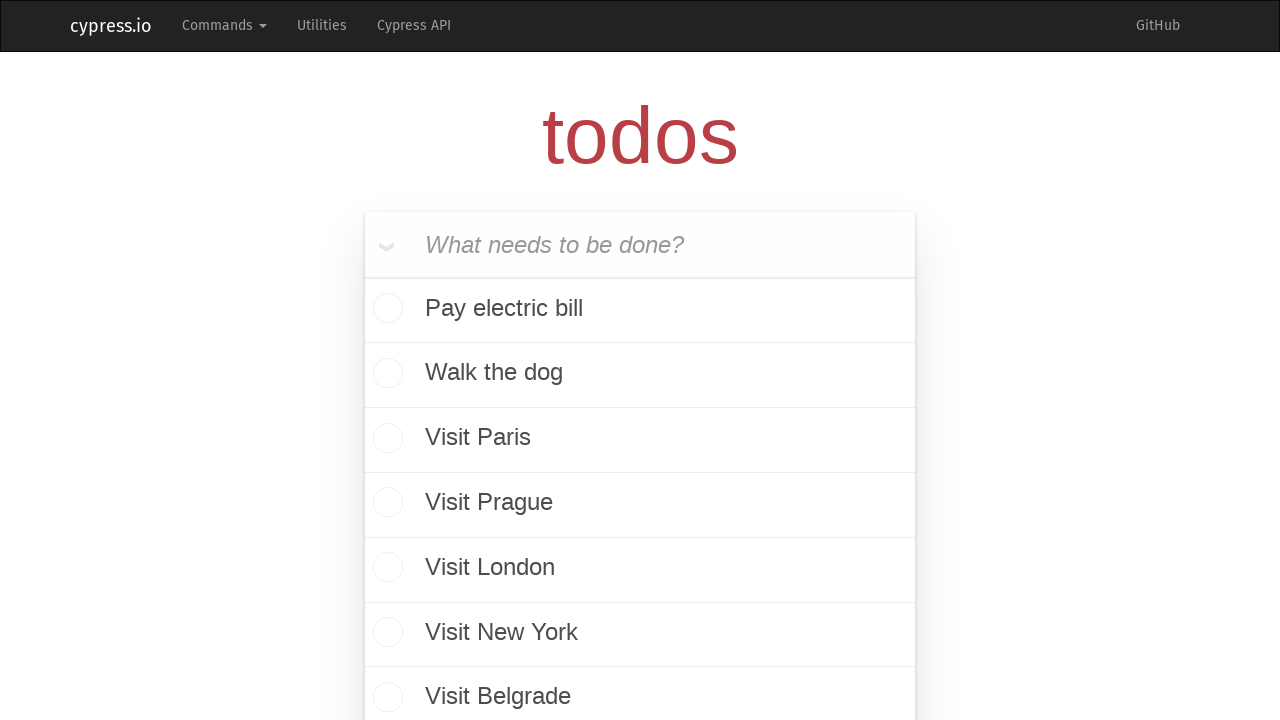

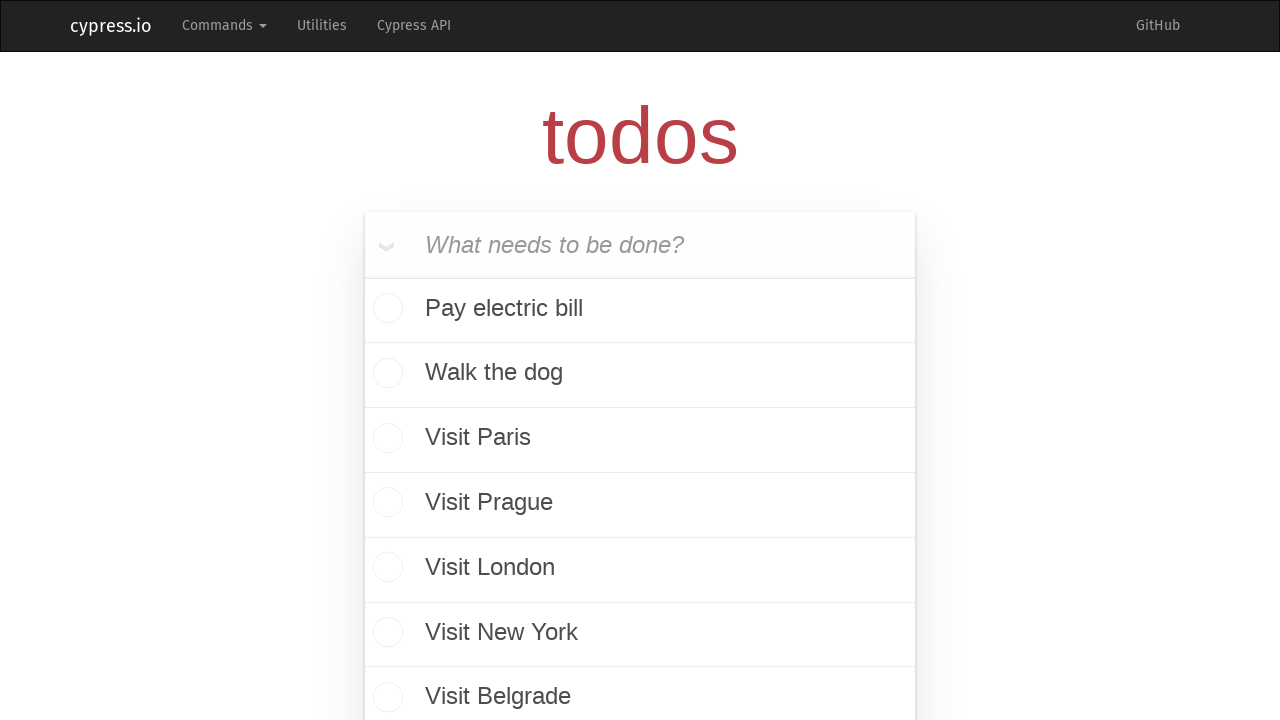